Tests interaction with hidden elements by showing a hidden div and clicking on a 'Top' link

Starting URL: https://www.letskodeit.com/practice

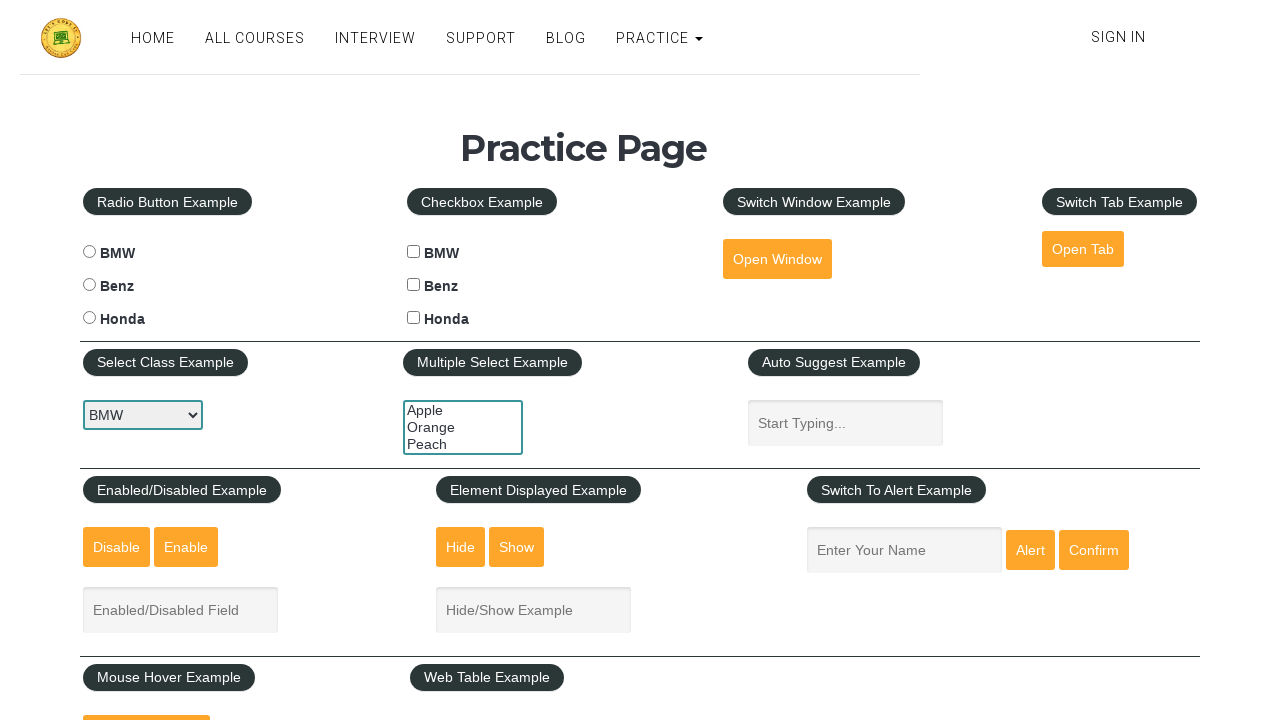

Made hidden div.mouse-hover-content visible by setting display to block
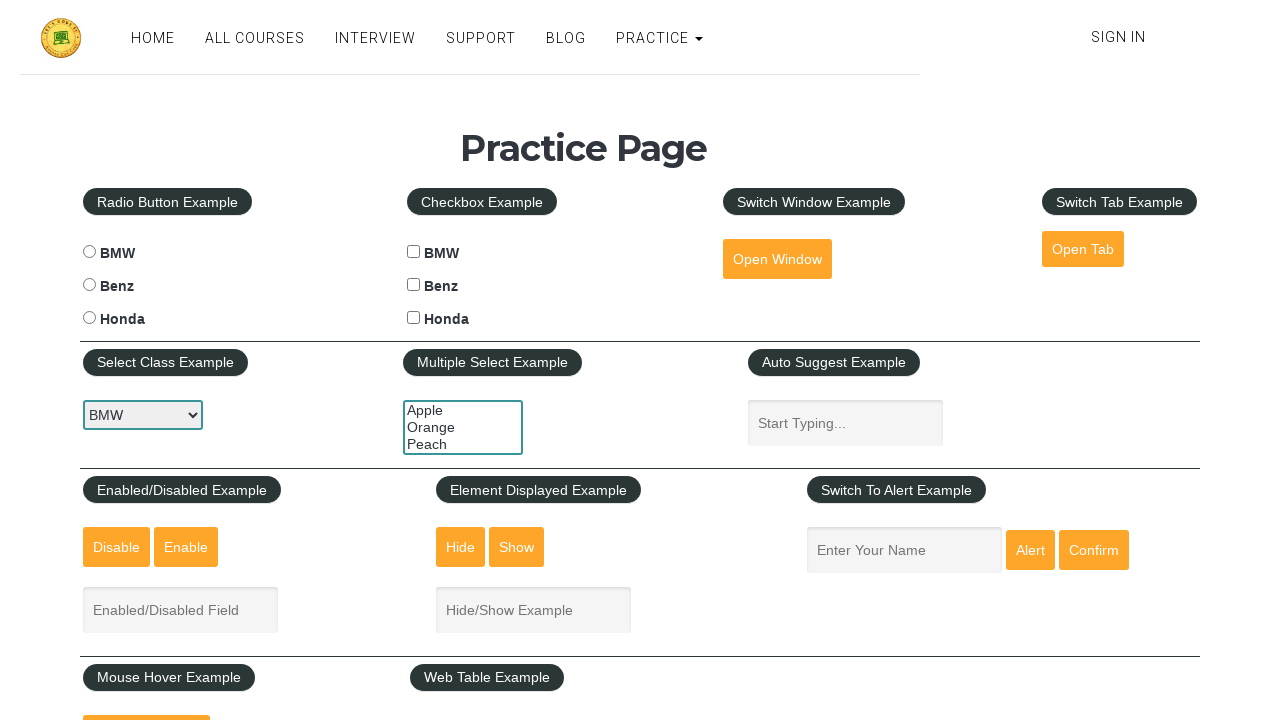

Clicked on the 'Top' link at (163, 360) on text=Top
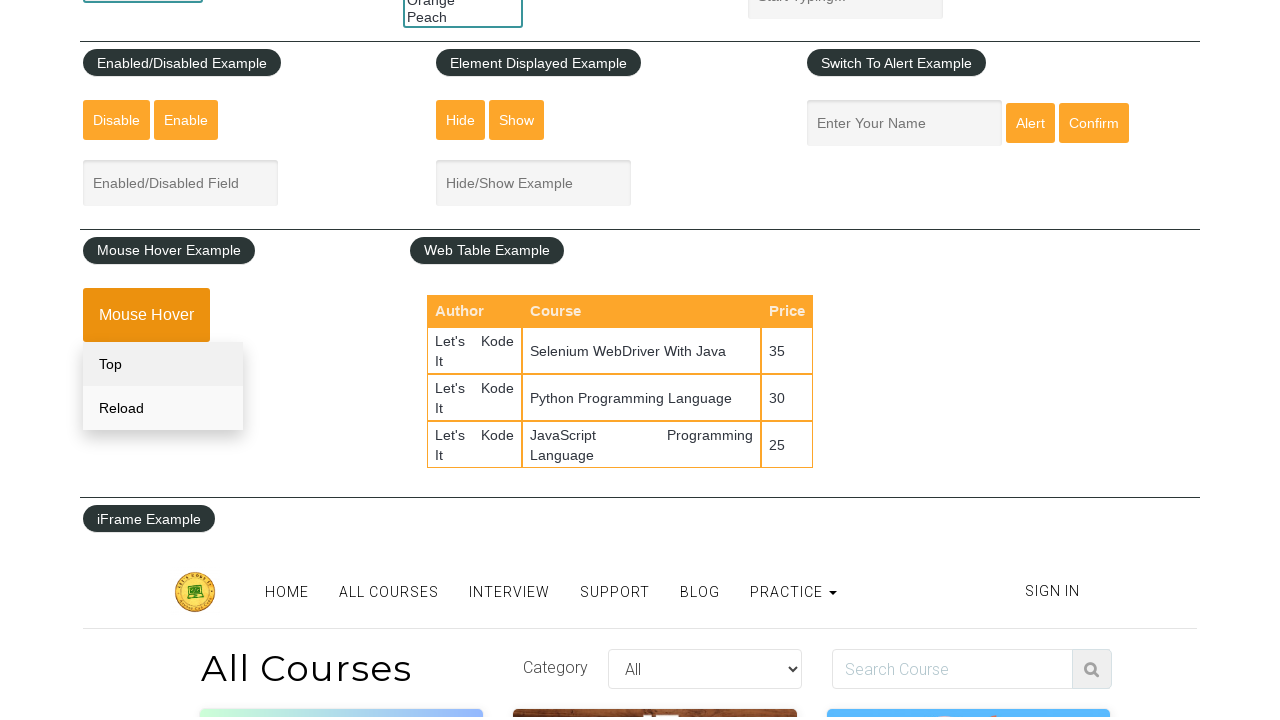

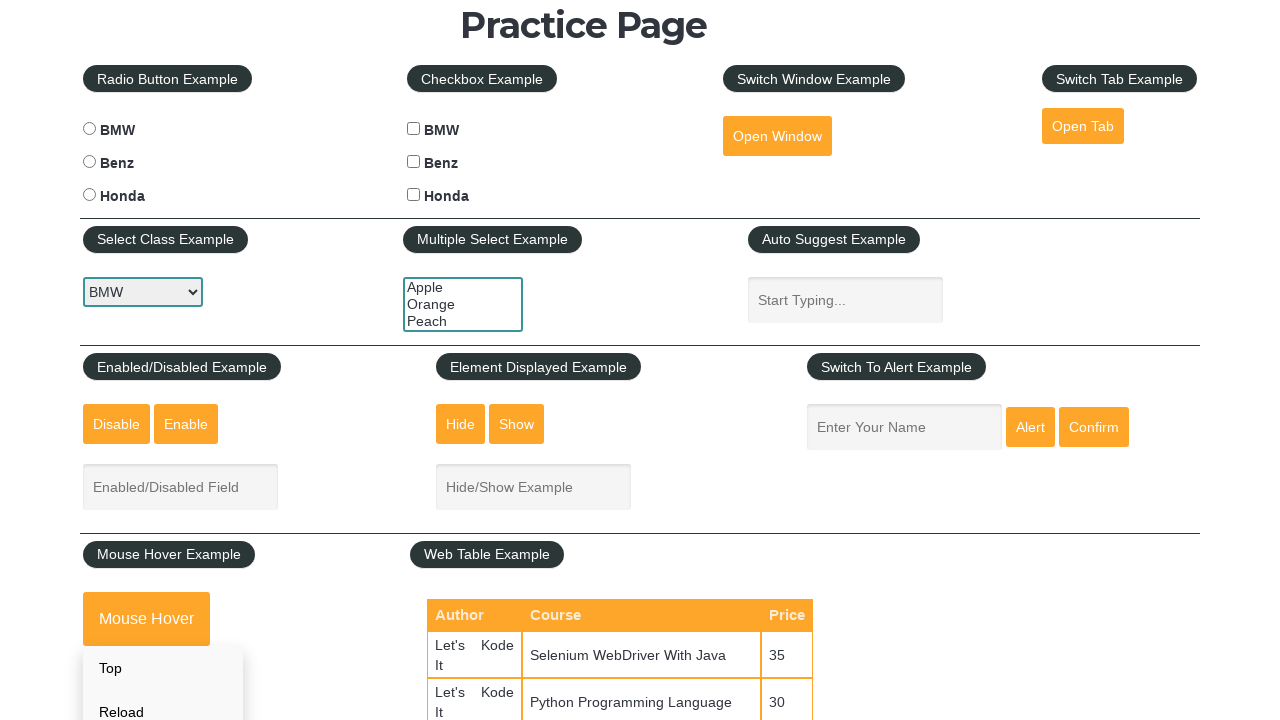